Logs into SauceDemo site and verifies that exactly 6 products are displayed on the inventory page

Starting URL: https://www.saucedemo.com/

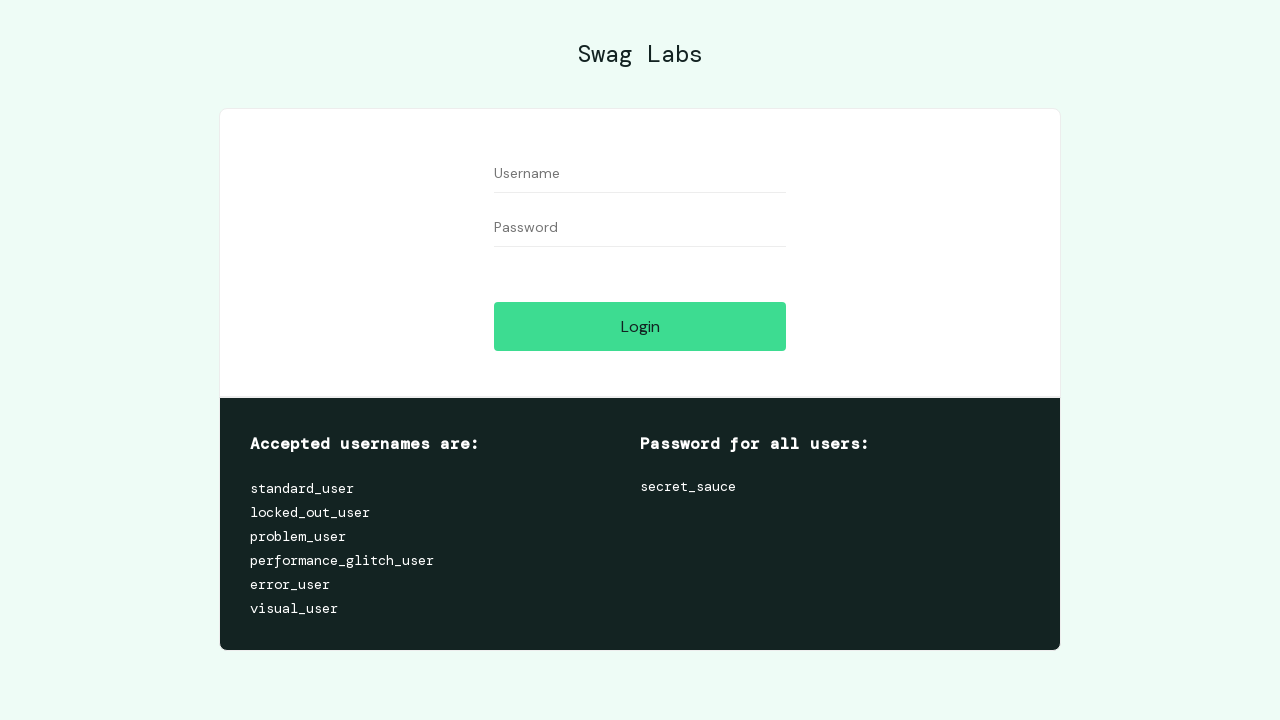

Entered username 'standard_user' in login field on input#user-name
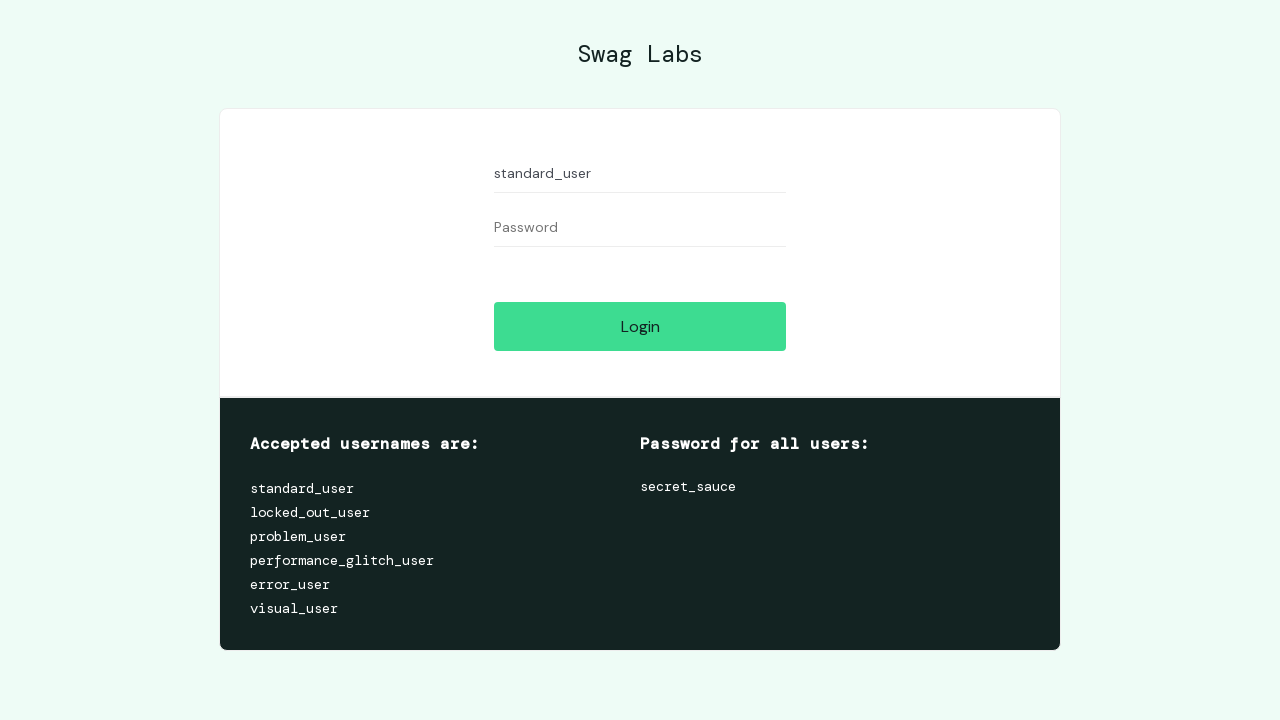

Entered password in login field on input#password
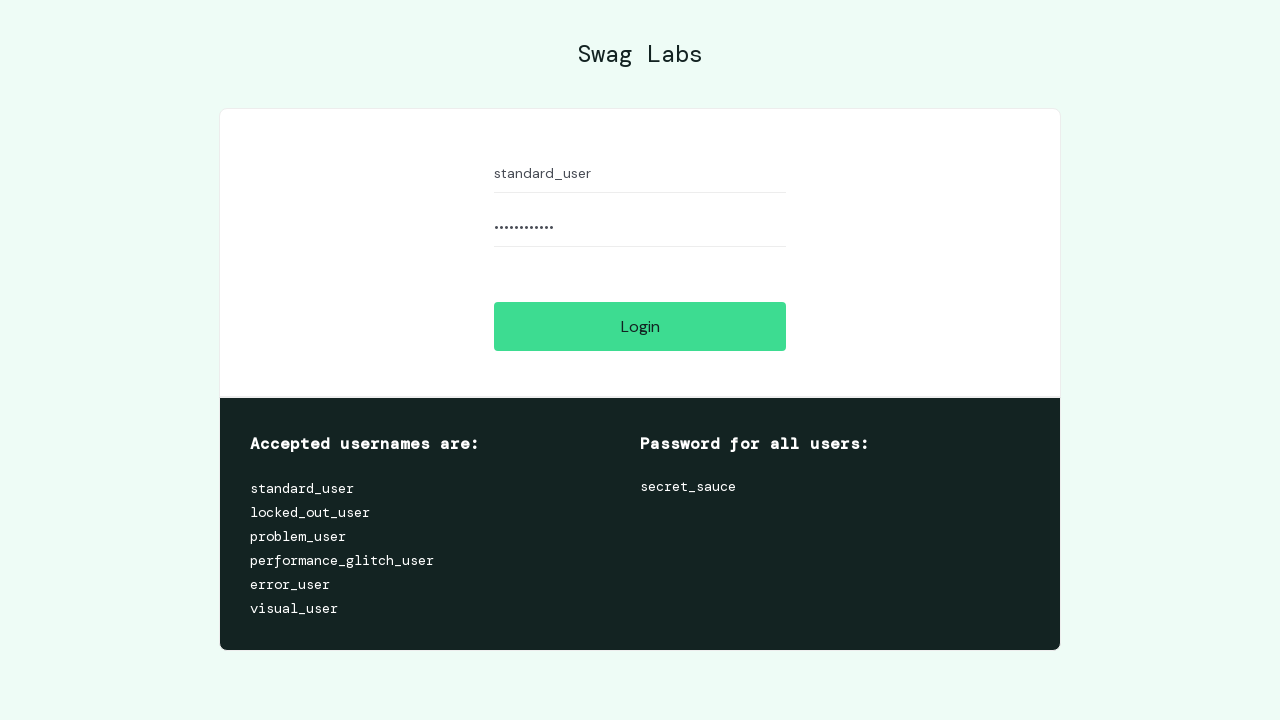

Clicked login button at (640, 326) on input#login-button
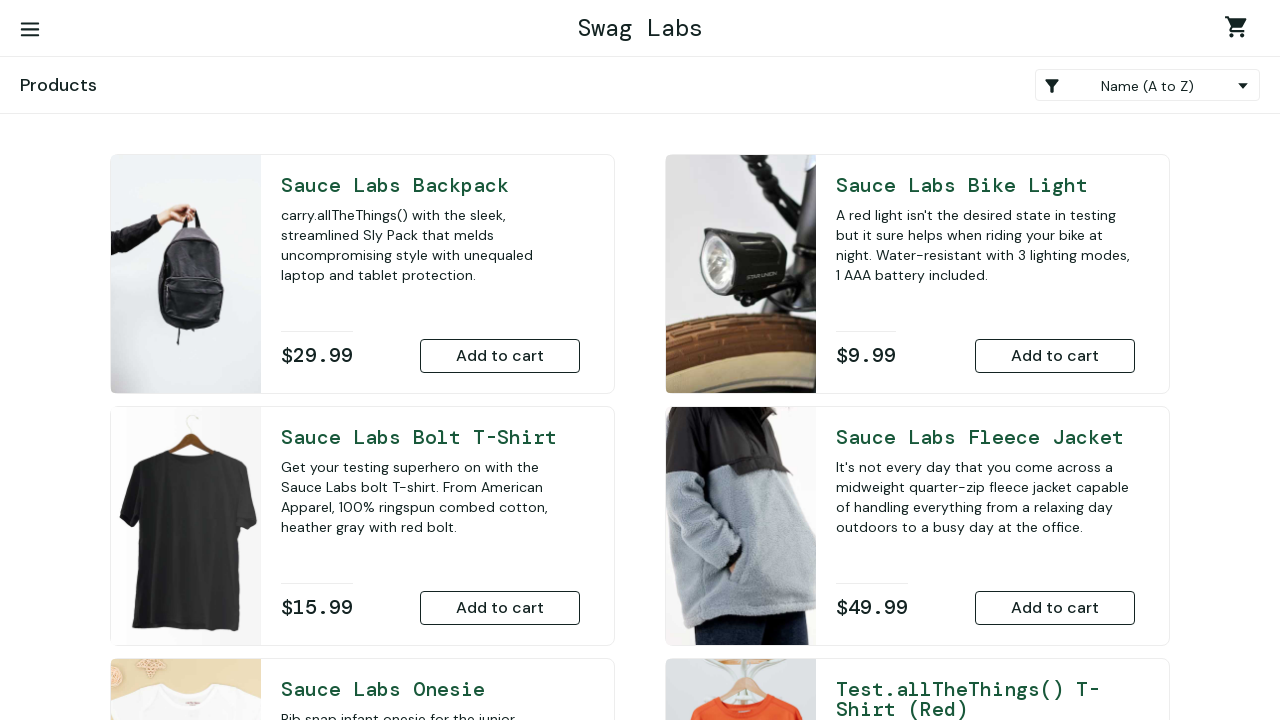

Waited for inventory items to load
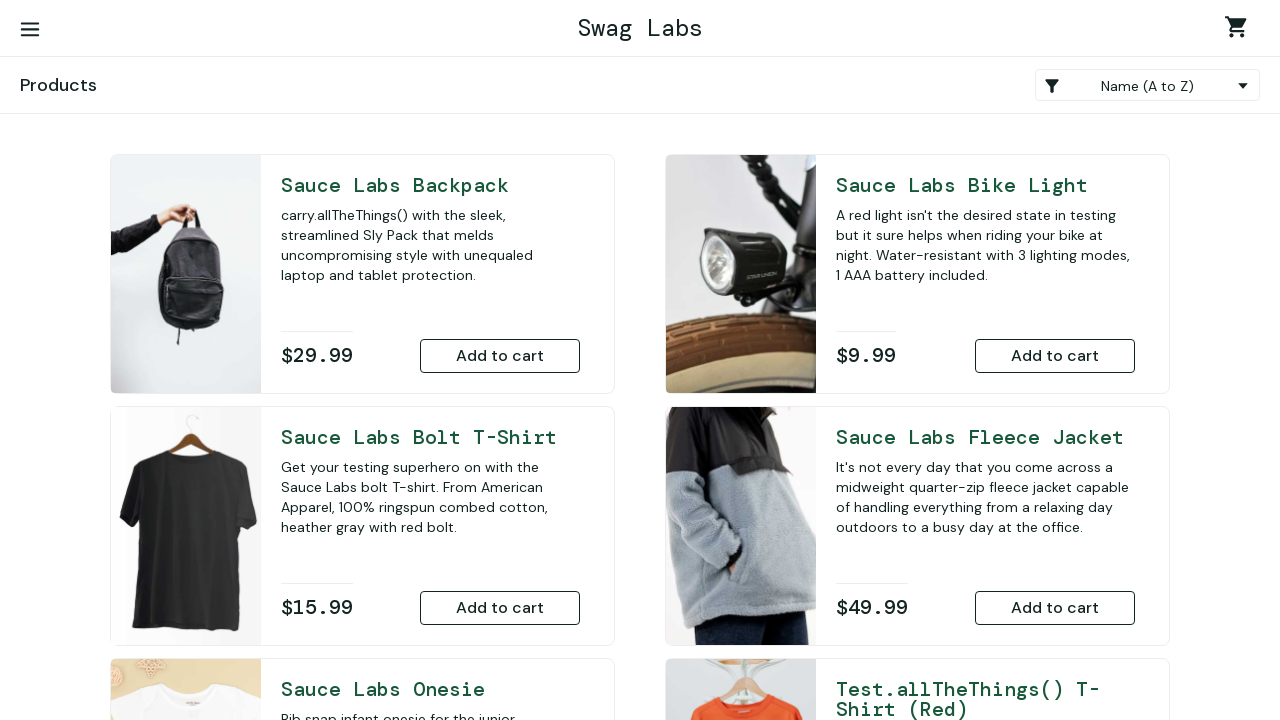

Found 6 product elements on the inventory page
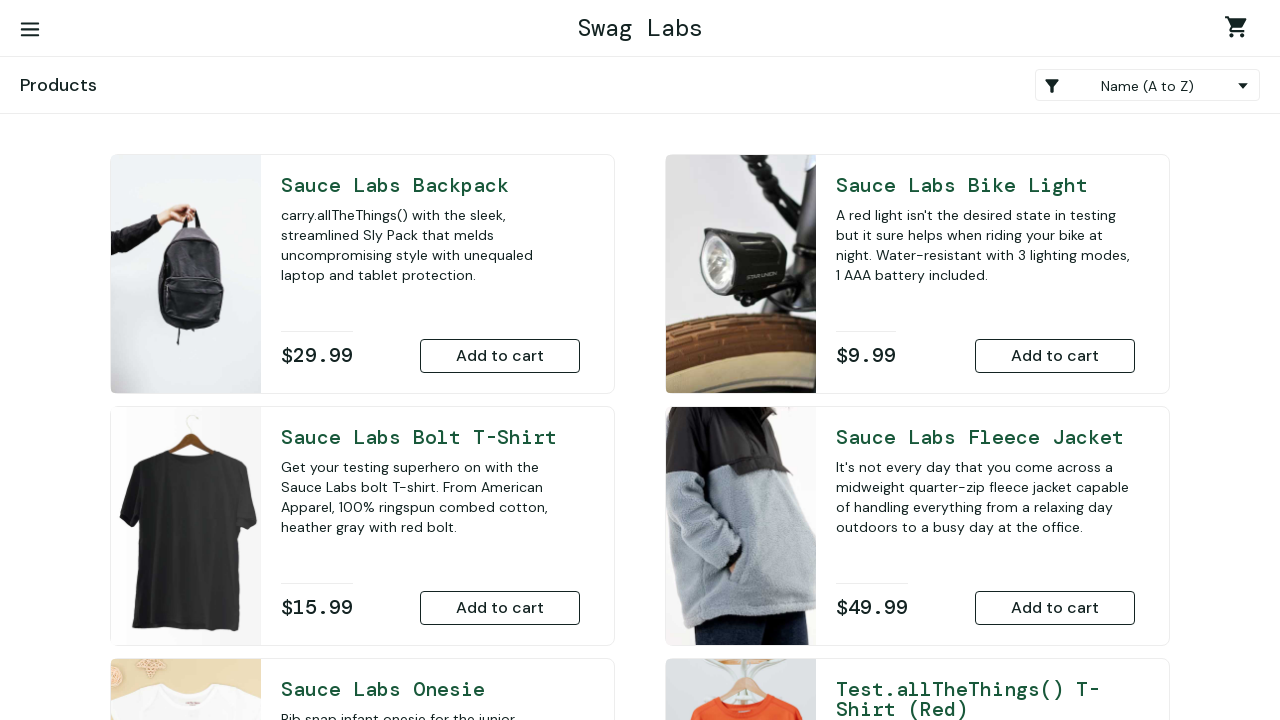

Verified that exactly 6 products are displayed on the page
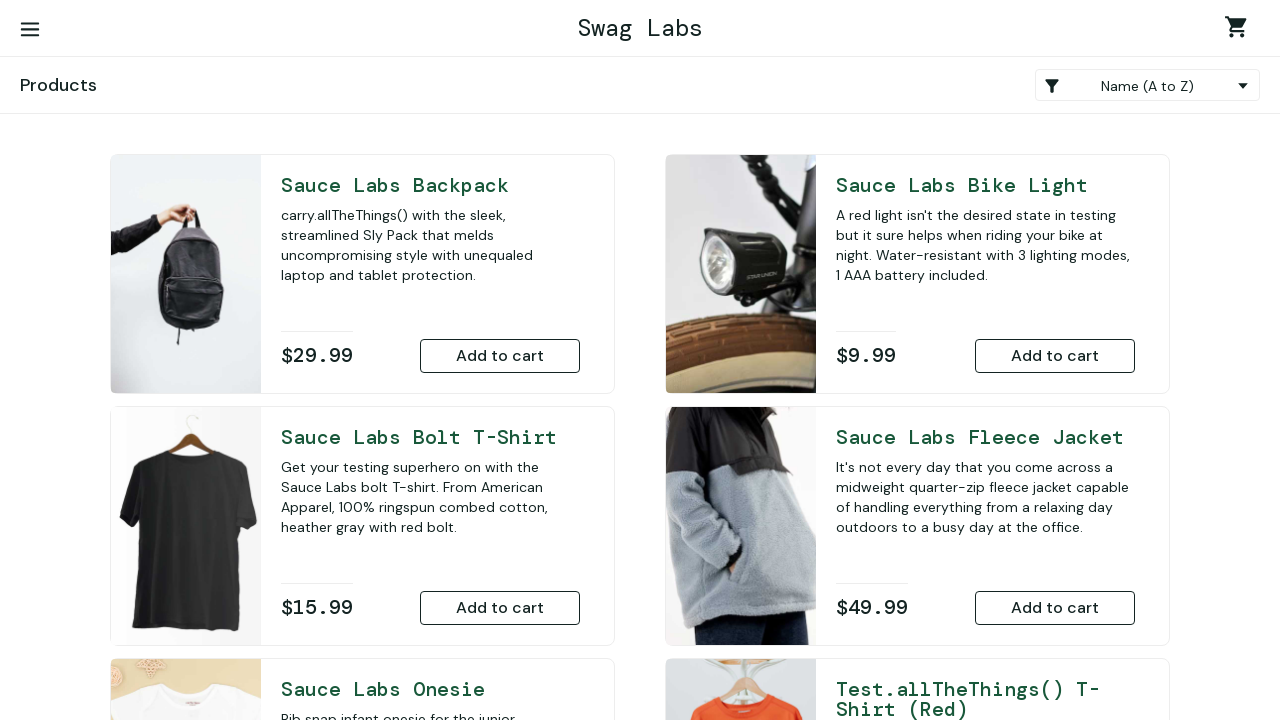

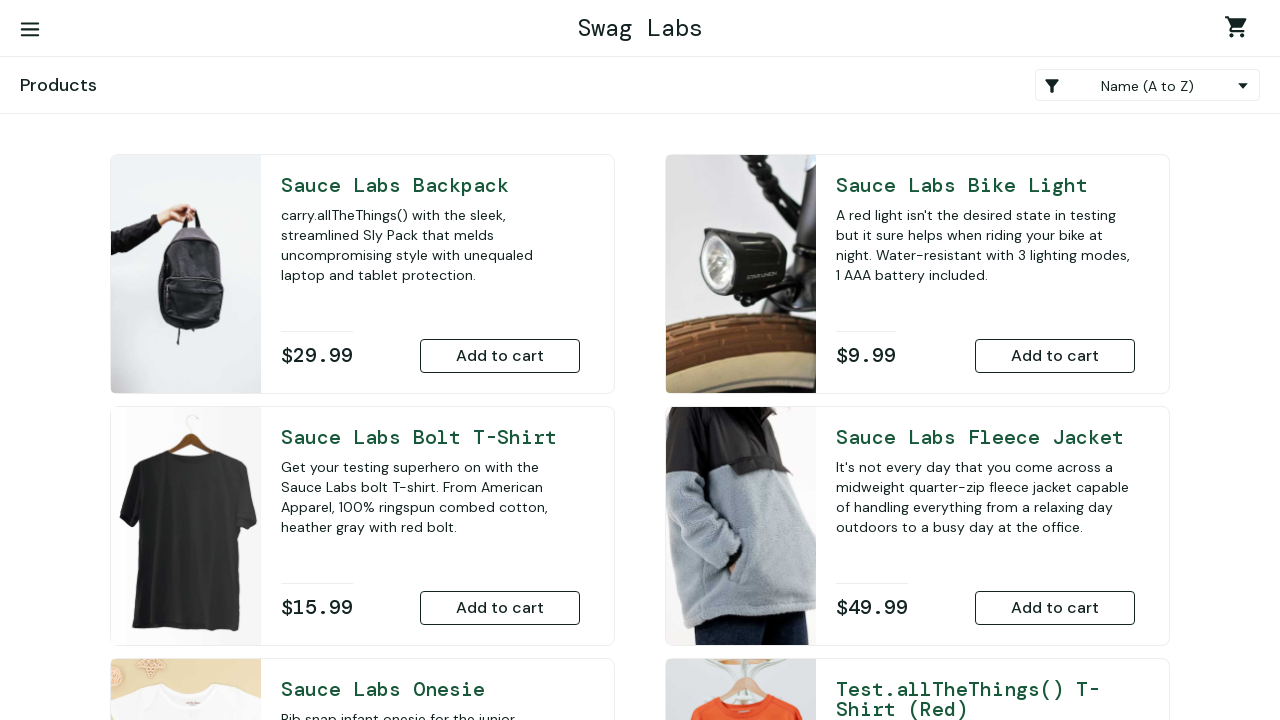